Tests modal functionality by clicking a button to open a modal dialog and then clicking the close button to dismiss it

Starting URL: https://formy-project.herokuapp.com/modal

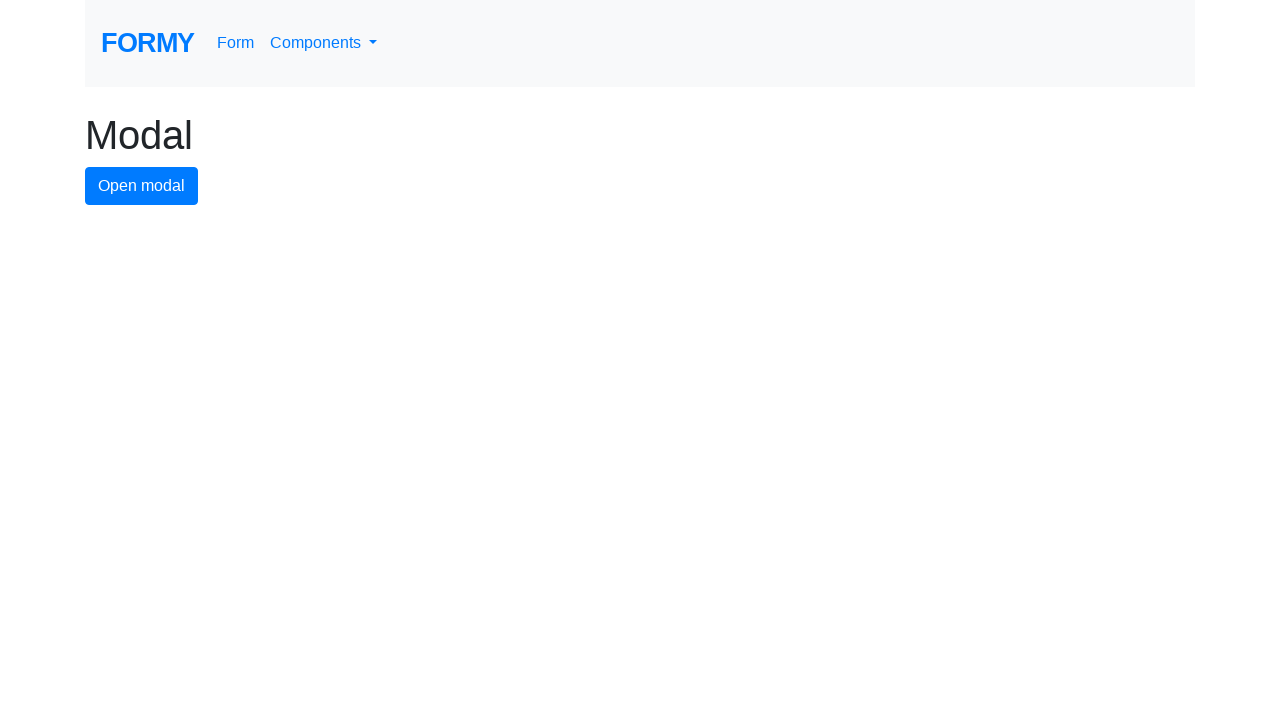

Clicked modal button to open dialog at (142, 186) on #modal-button
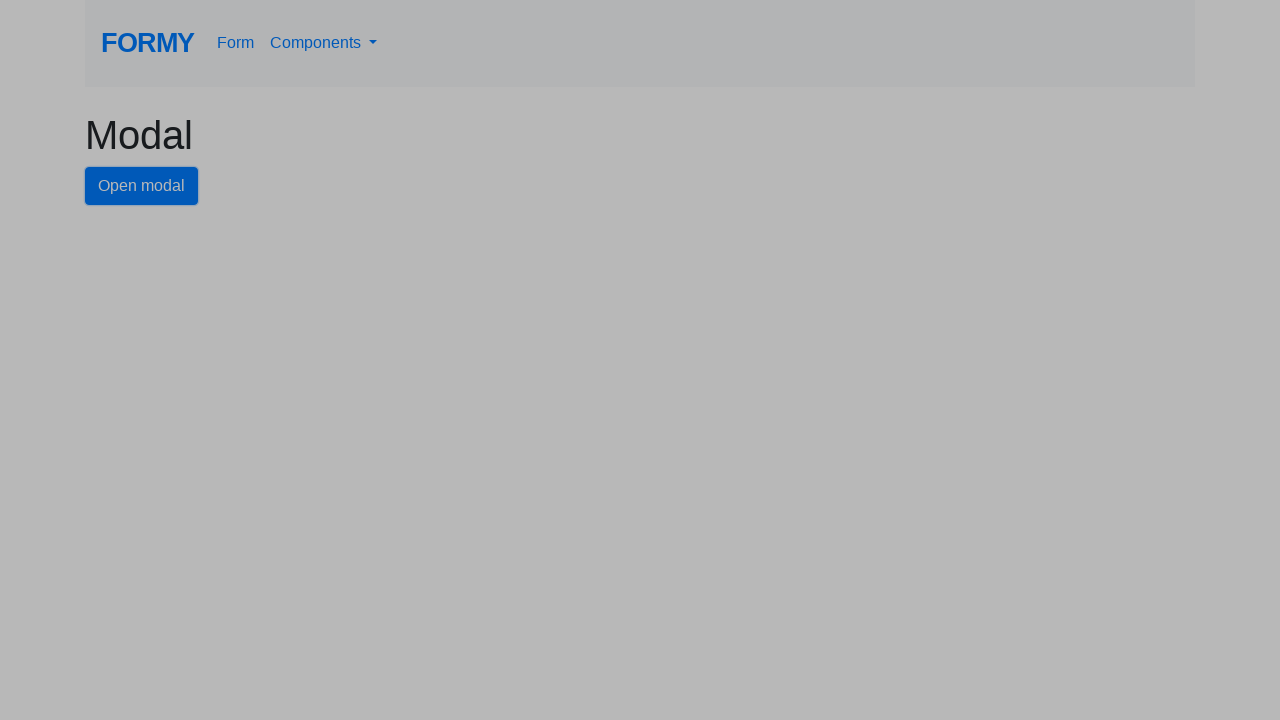

Modal dialog appeared with close button visible
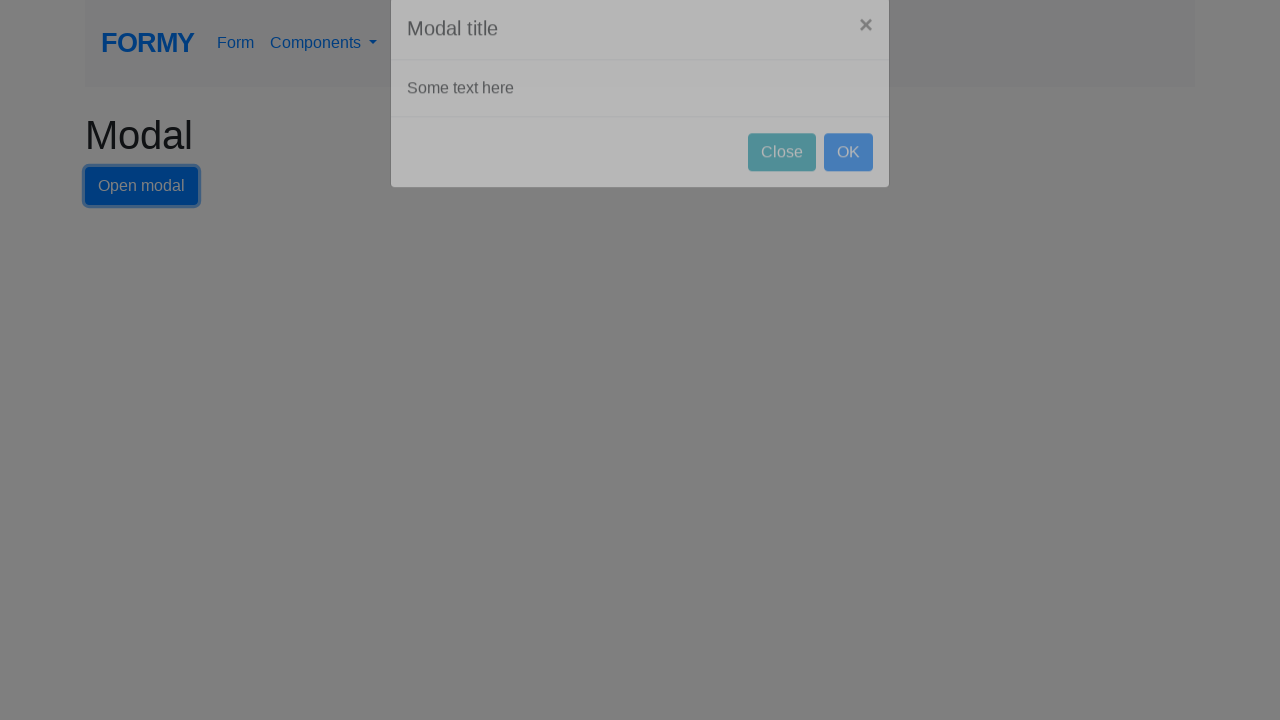

Clicked close button to dismiss modal dialog at (782, 184) on #close-button
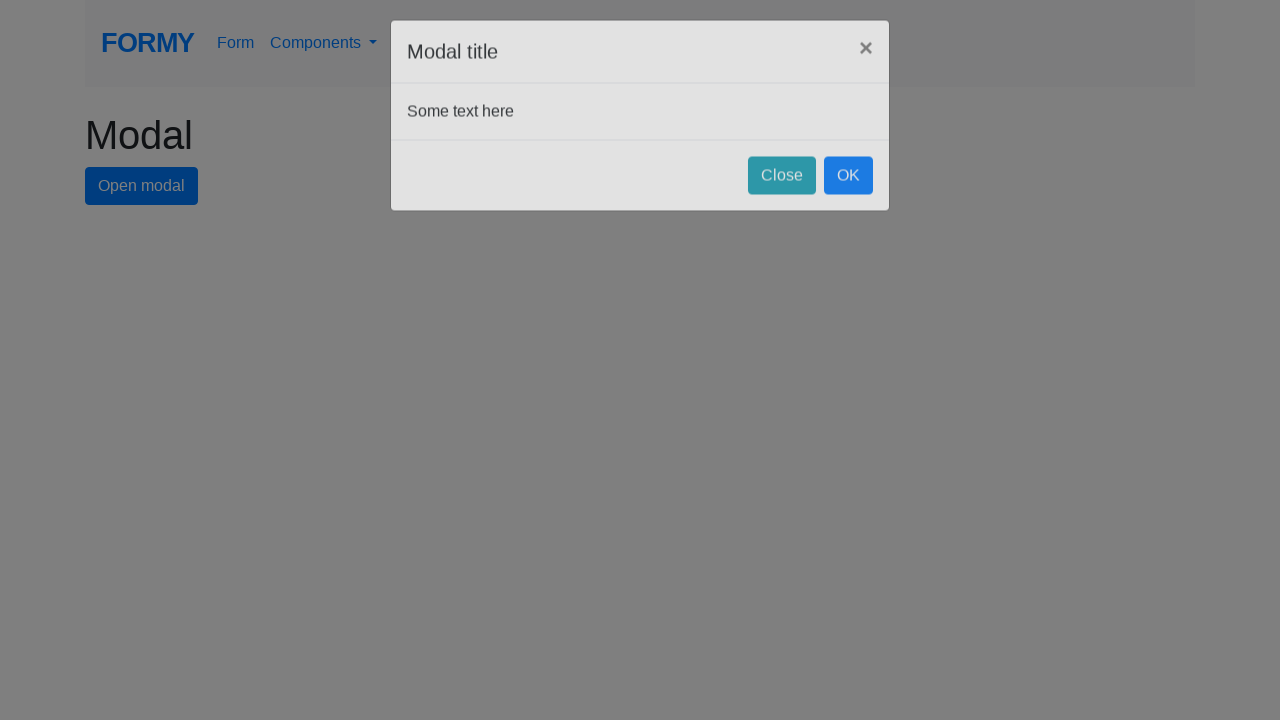

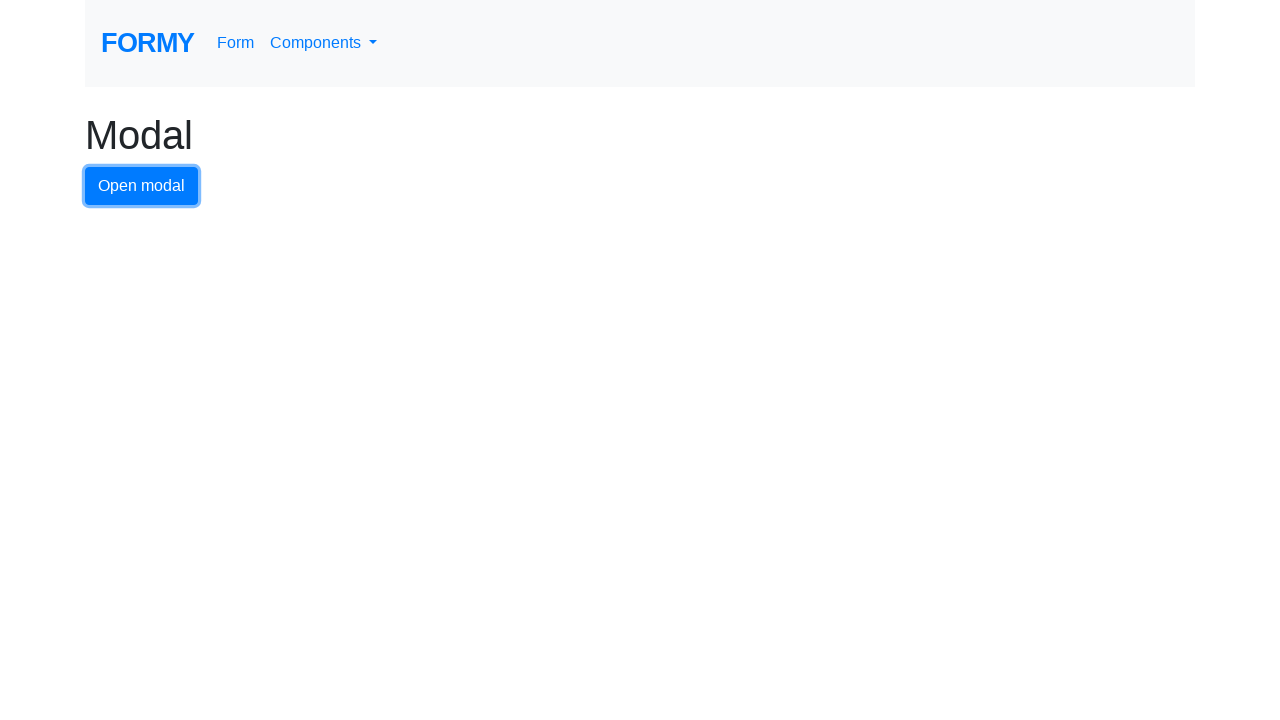